Tests hover functionality on the first avatar image - hovers to reveal user info and clicks to view profile

Starting URL: https://the-internet.herokuapp.com

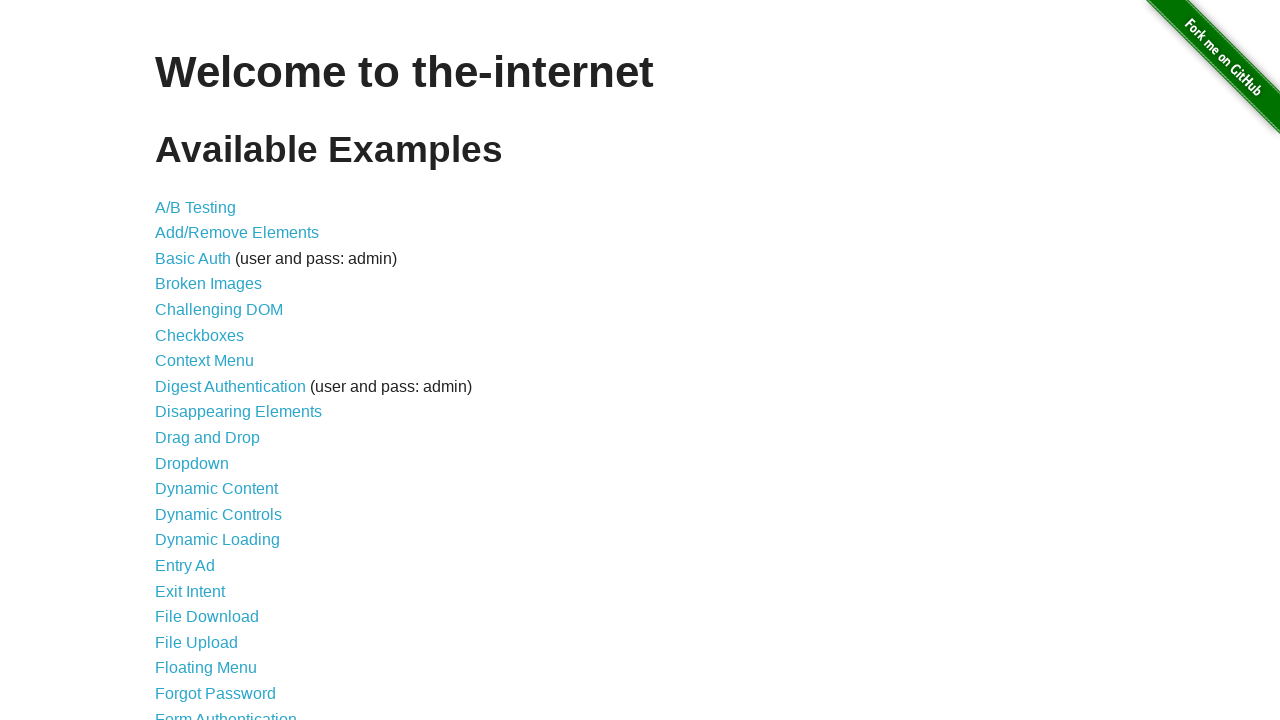

Clicked Hovers link to navigate to hover page at (180, 360) on internal:role=link[name="Hovers"i]
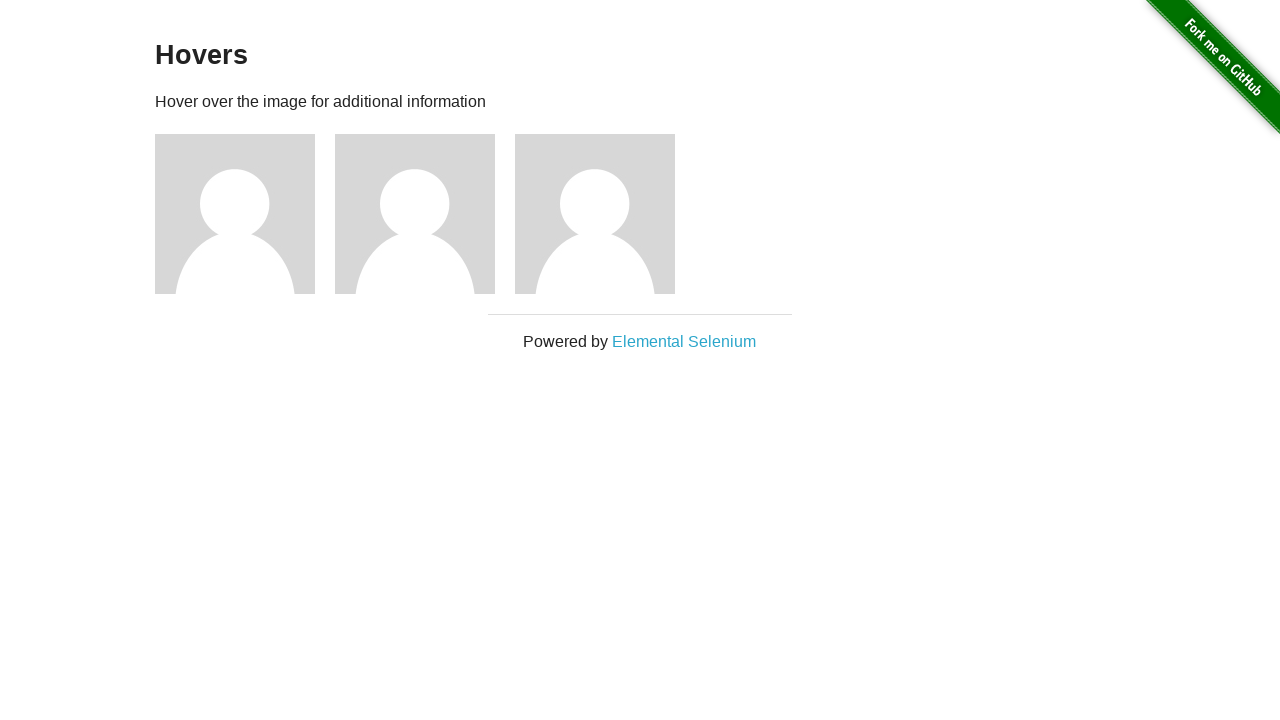

Hover page loaded successfully
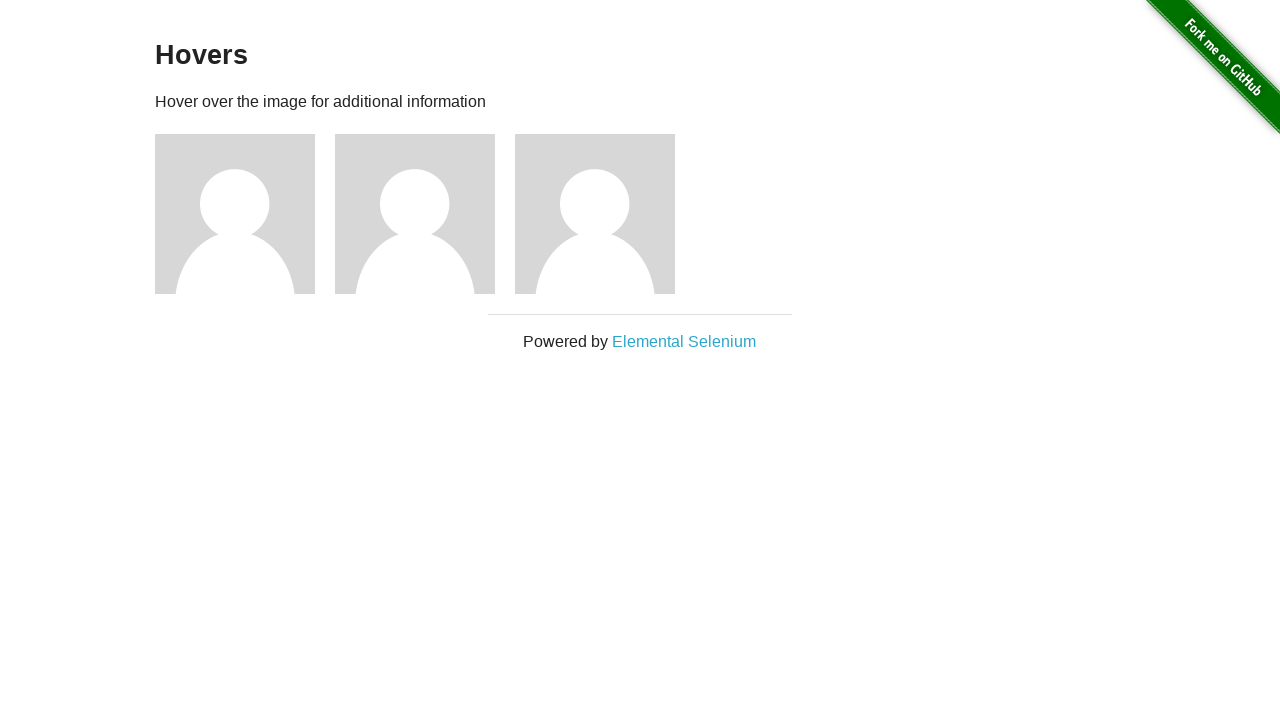

Hovered over first avatar image at (235, 214) on .figure >> nth=0 >> img
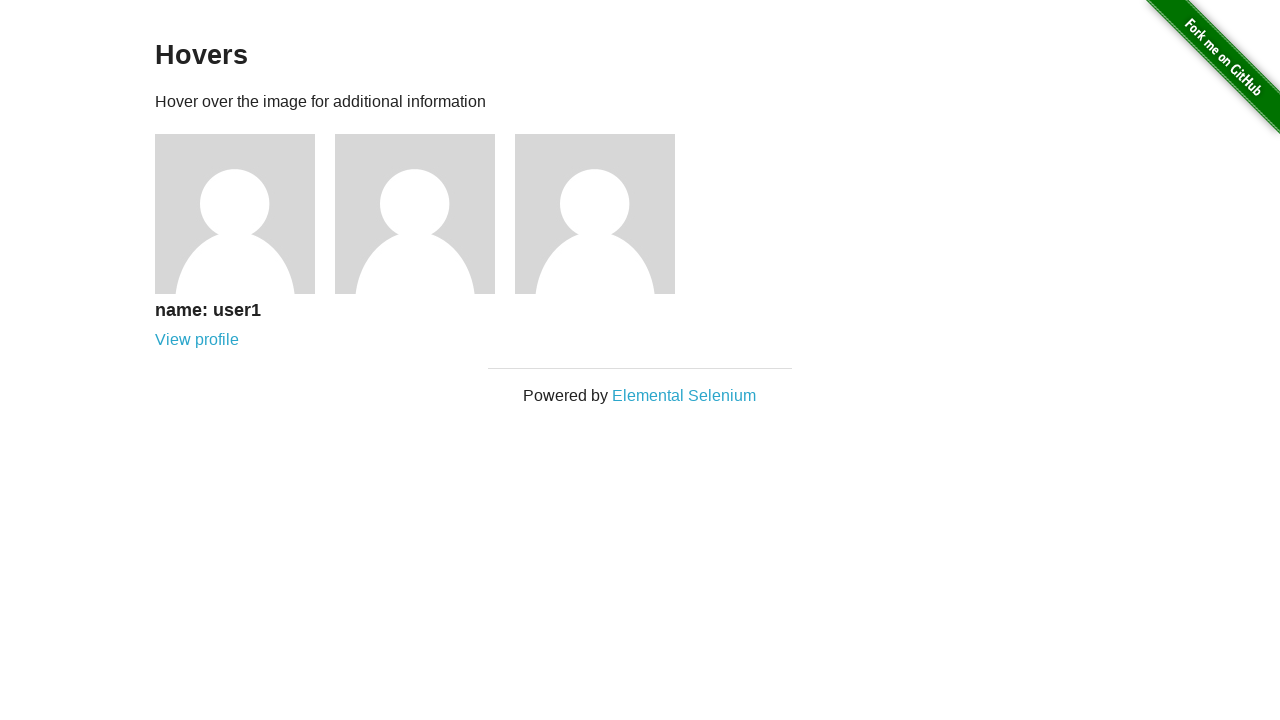

Profile link became visible on hover
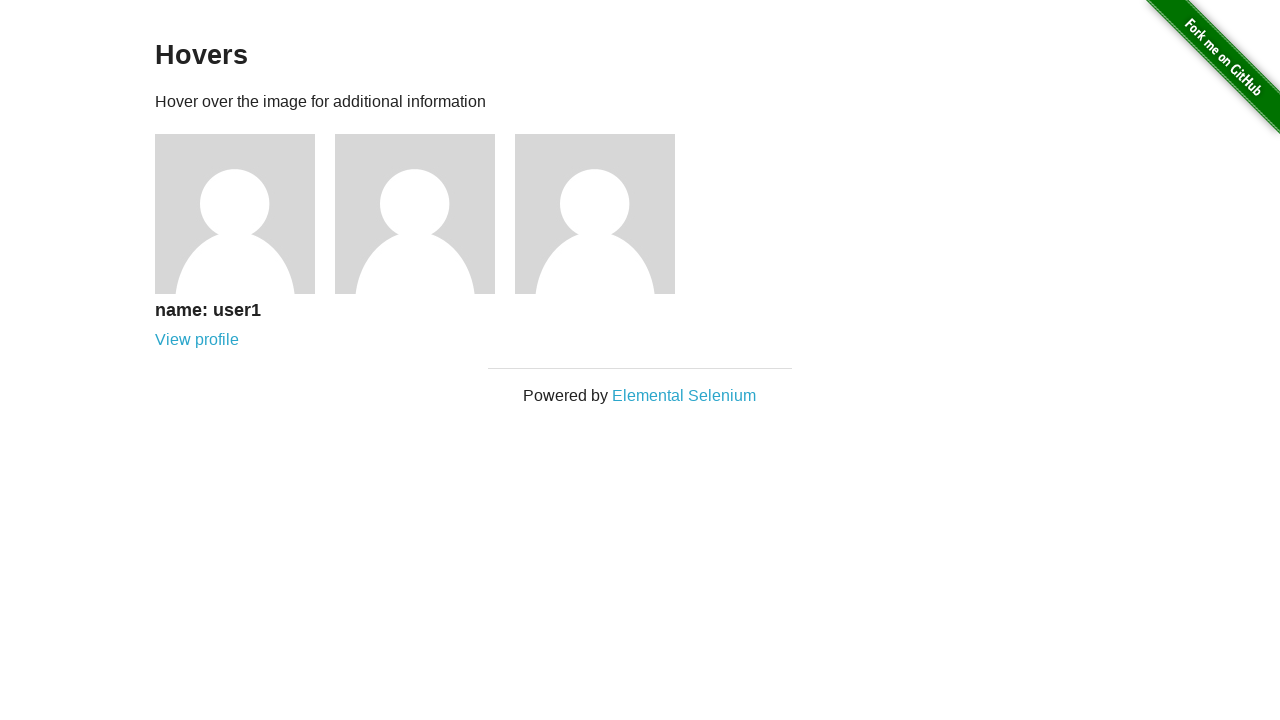

Clicked View Profile link at (197, 340) on .figure >> nth=0 >> a
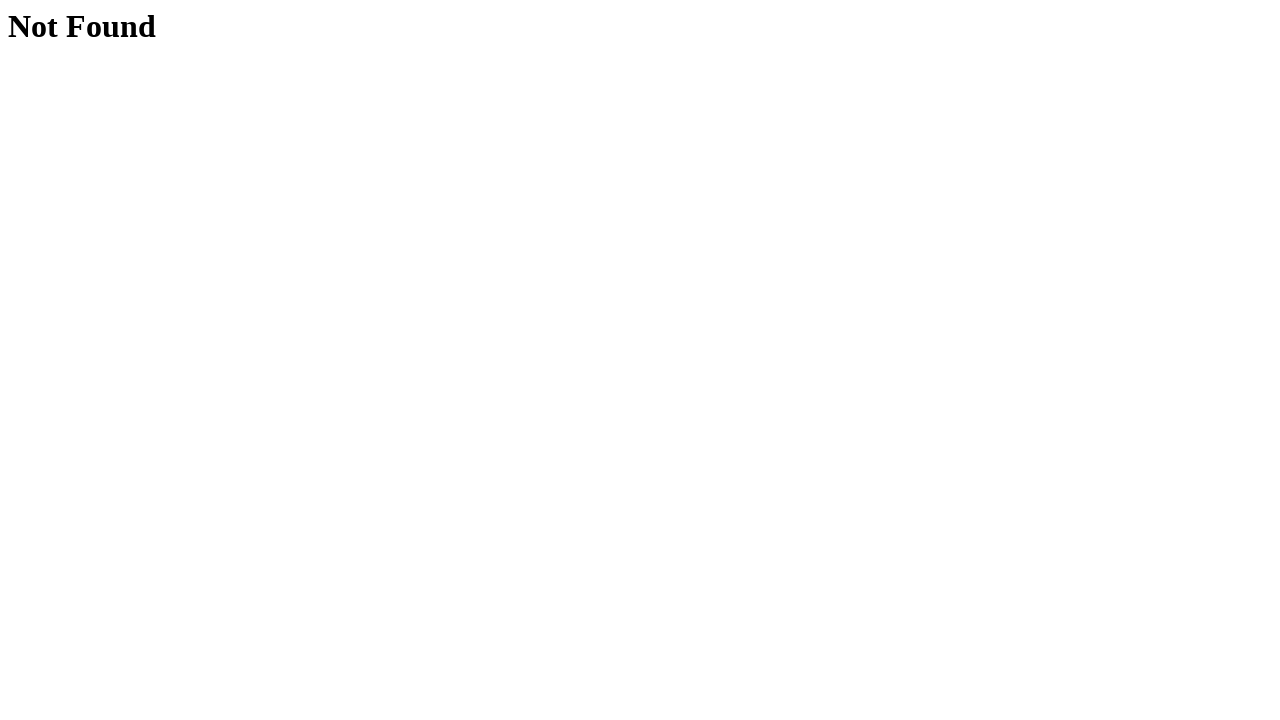

Successfully navigated to user profile page
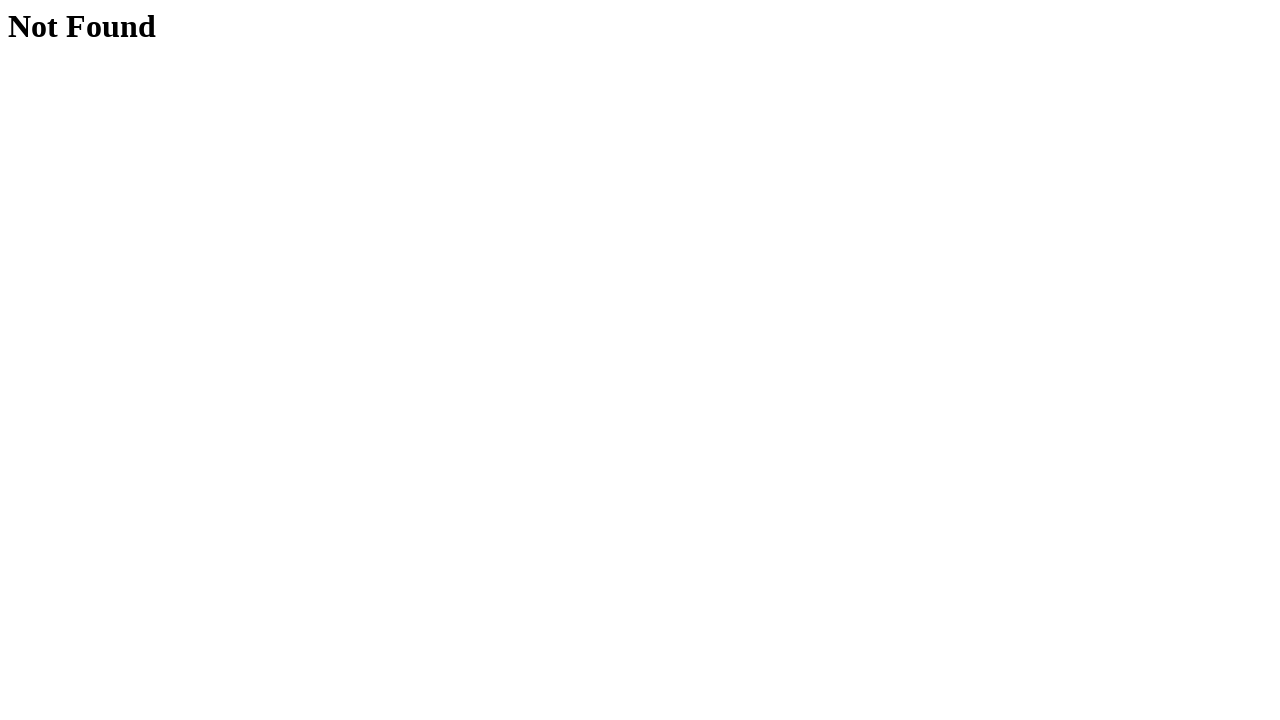

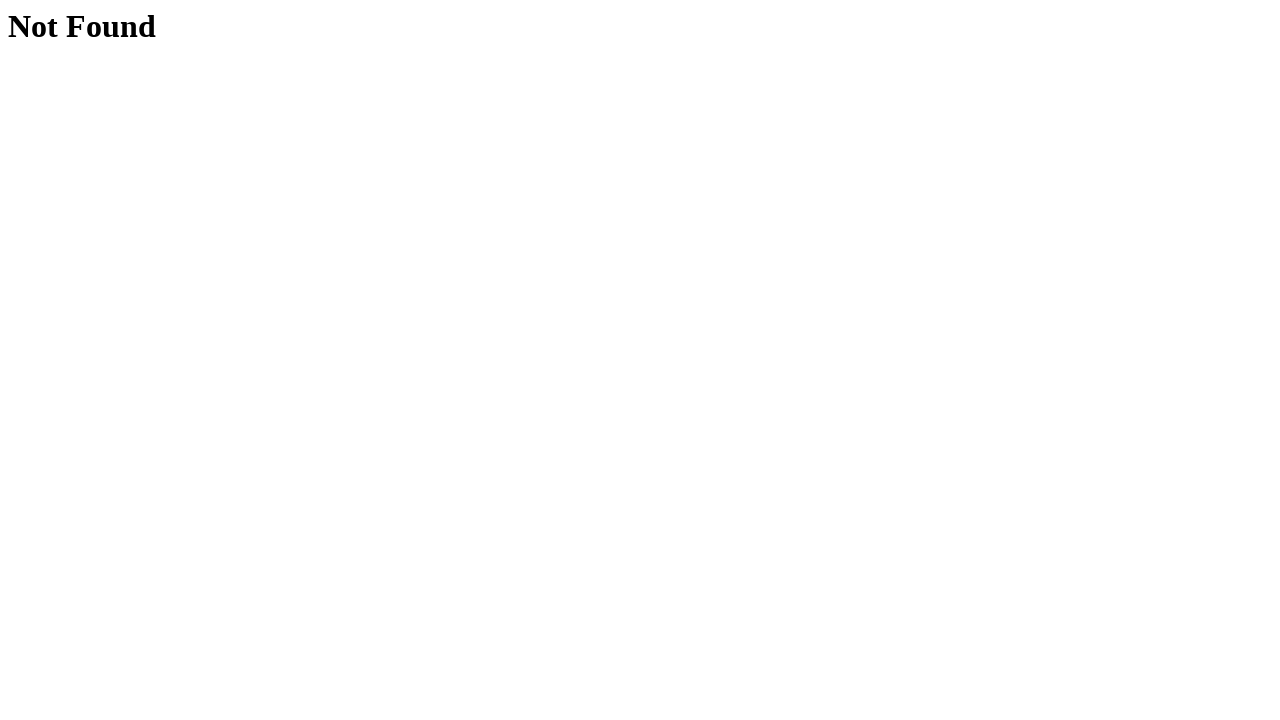